Tests dynamic content loading by clicking a start button and waiting for "Hello World!" text to appear after loading completes

Starting URL: http://the-internet.herokuapp.com/dynamic_loading/1

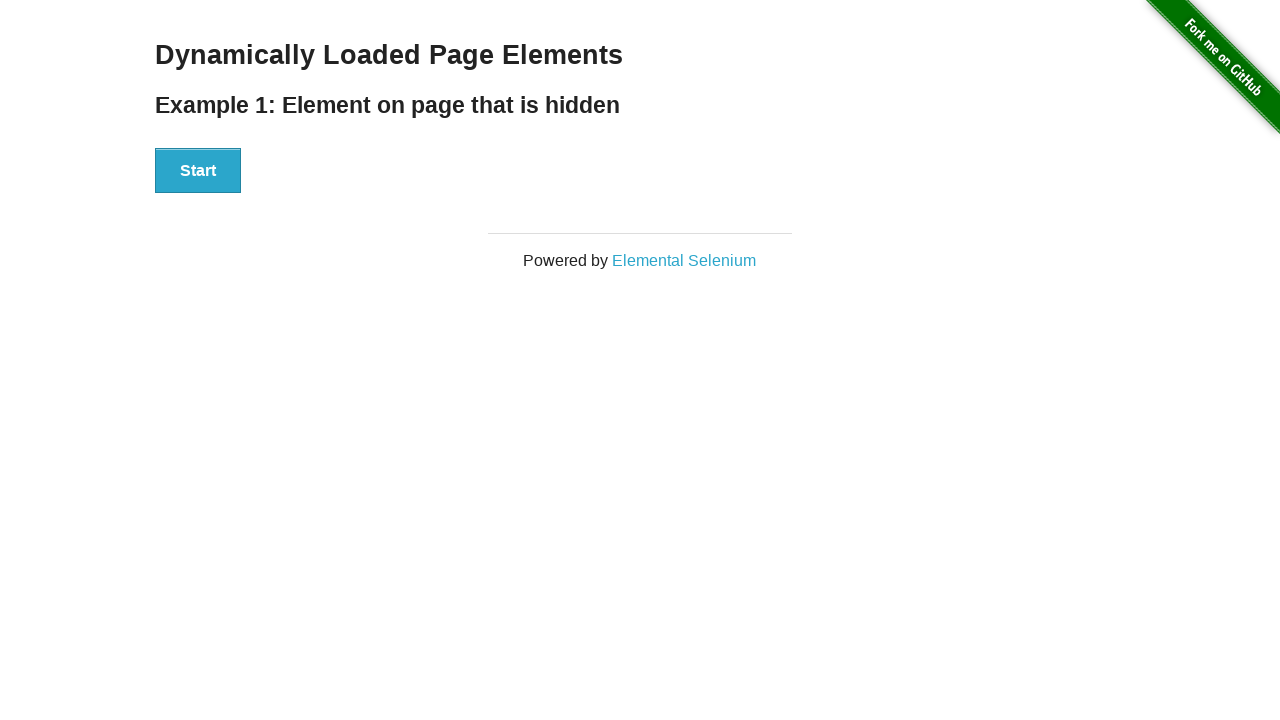

Navigated to dynamic loading test page
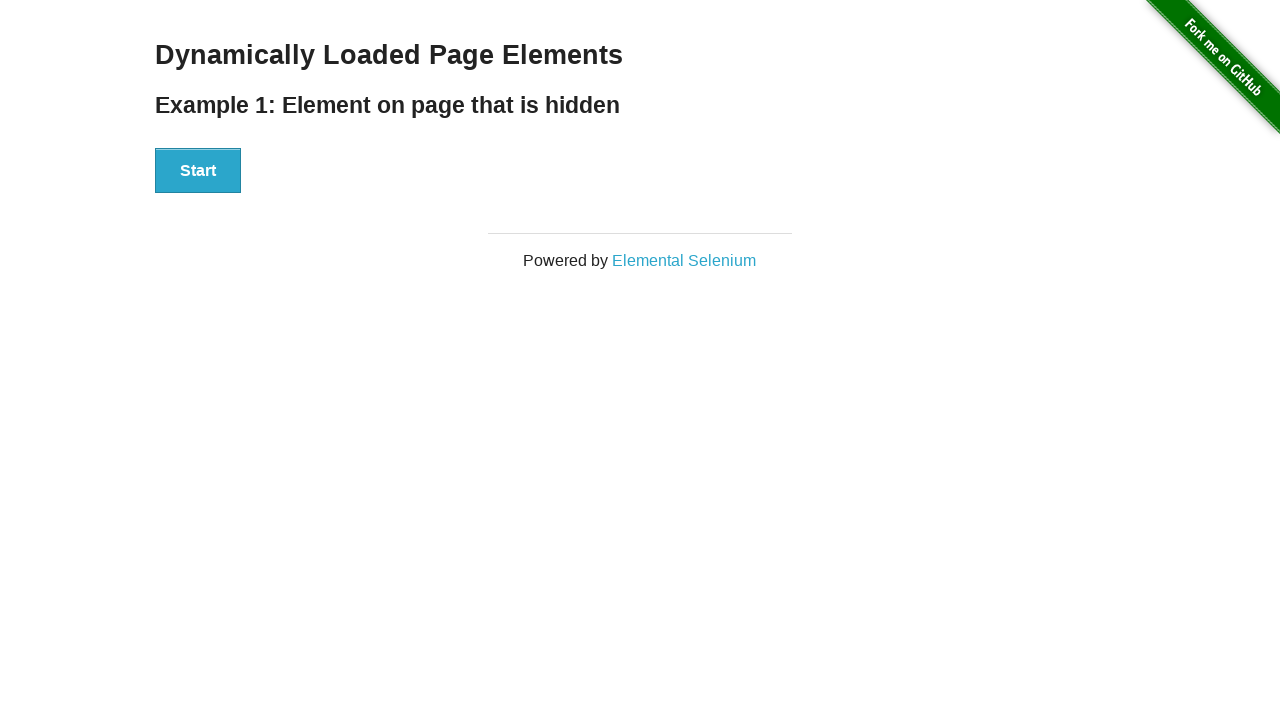

Clicked start button to trigger dynamic content loading at (198, 171) on xpath=//div[@id='start']/button
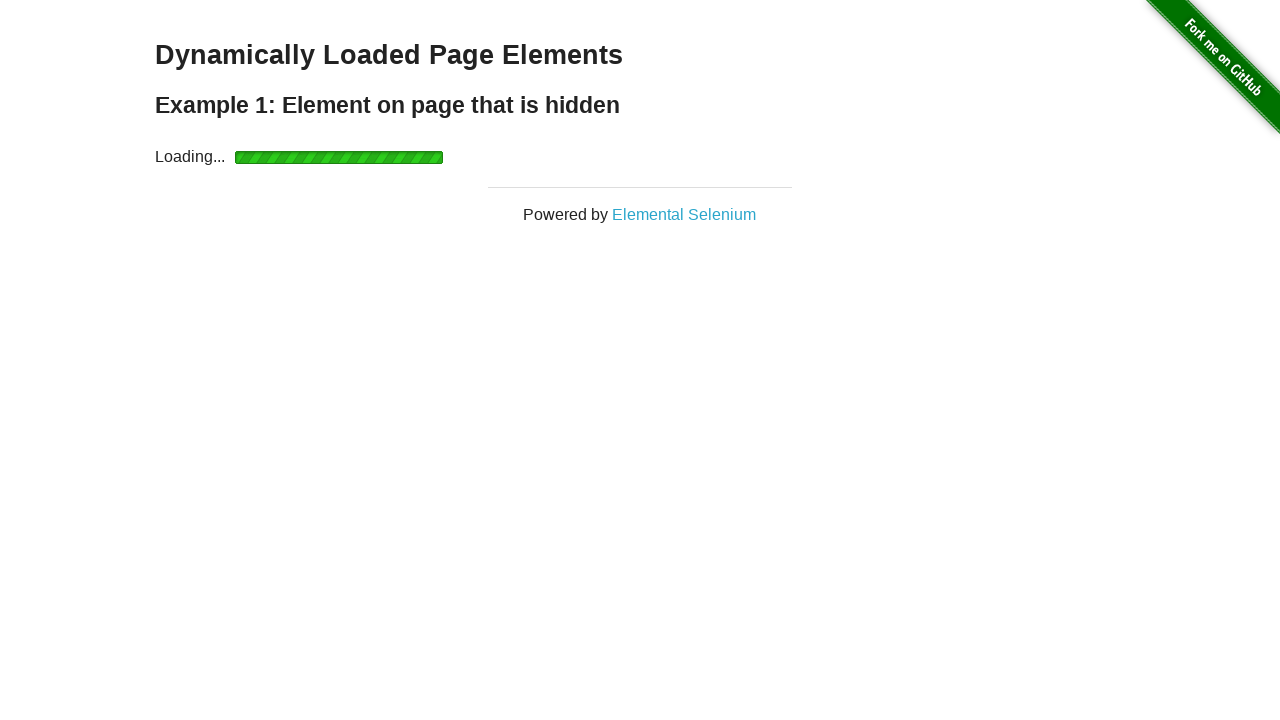

Initial wait timed out, waiting additional 3 seconds for content to load
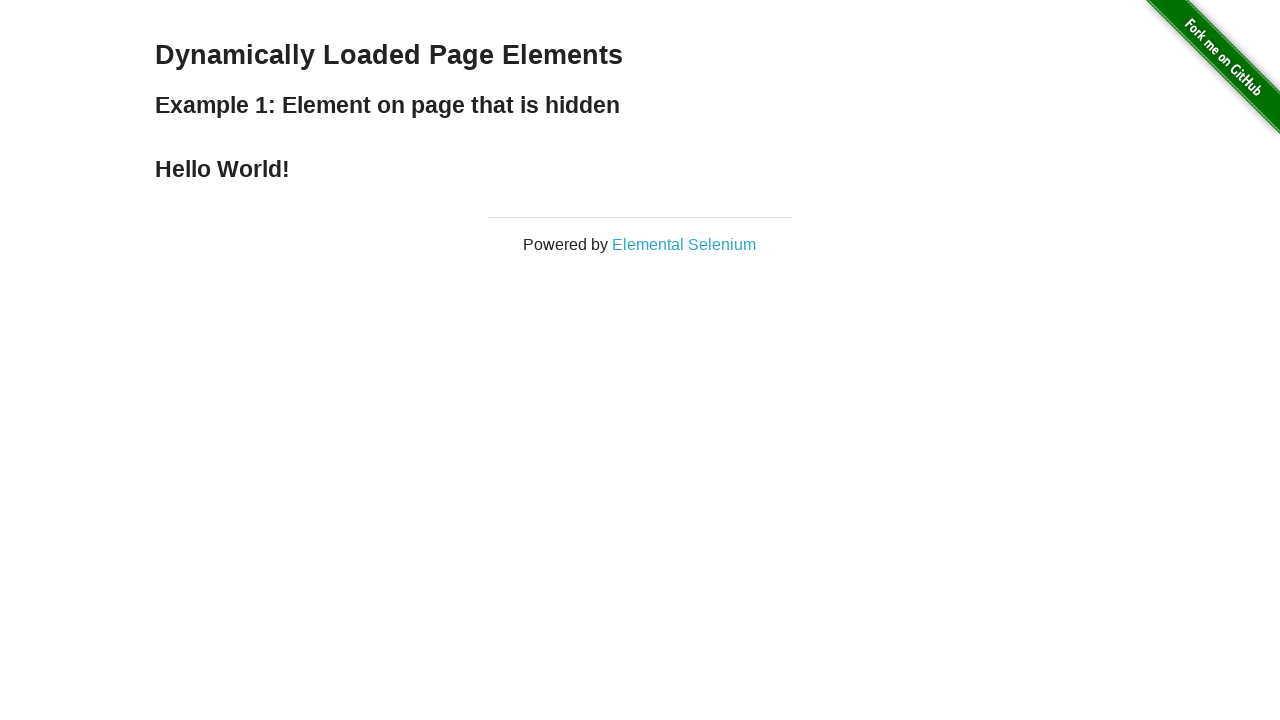

Finish element became visible after extended wait
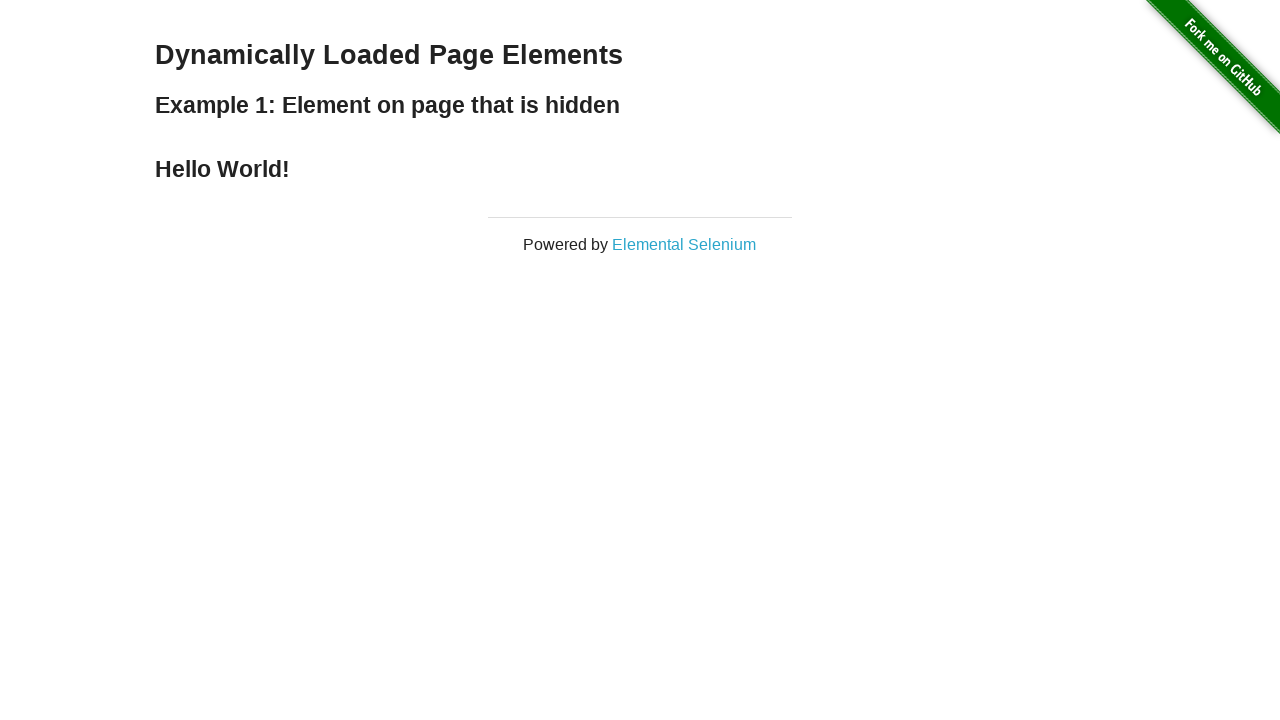

Located finish element
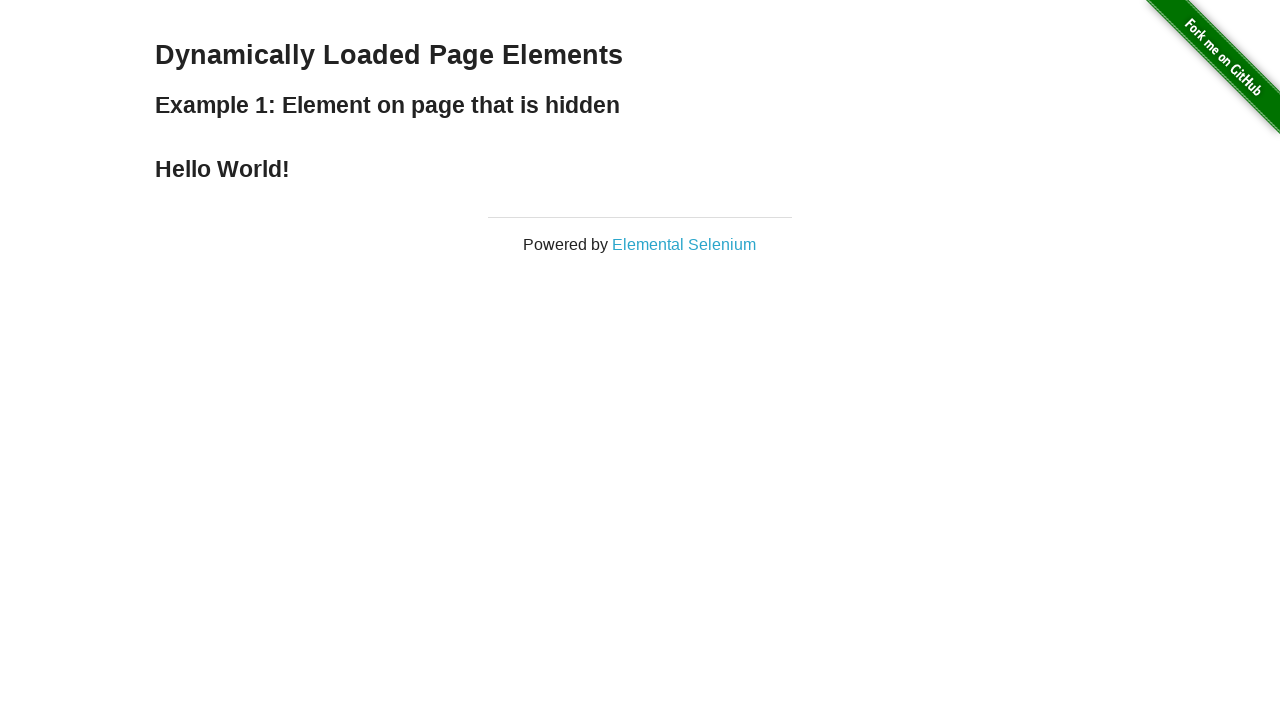

Verified finish element contains 'Hello World!' text
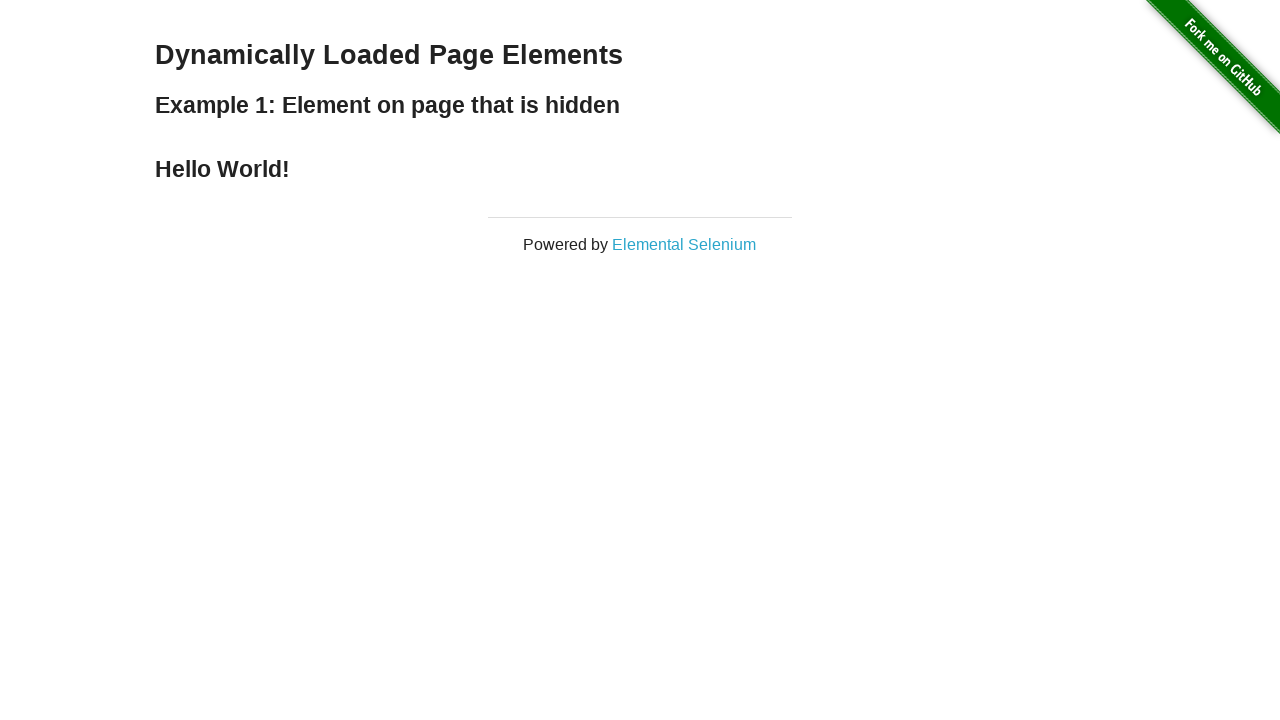

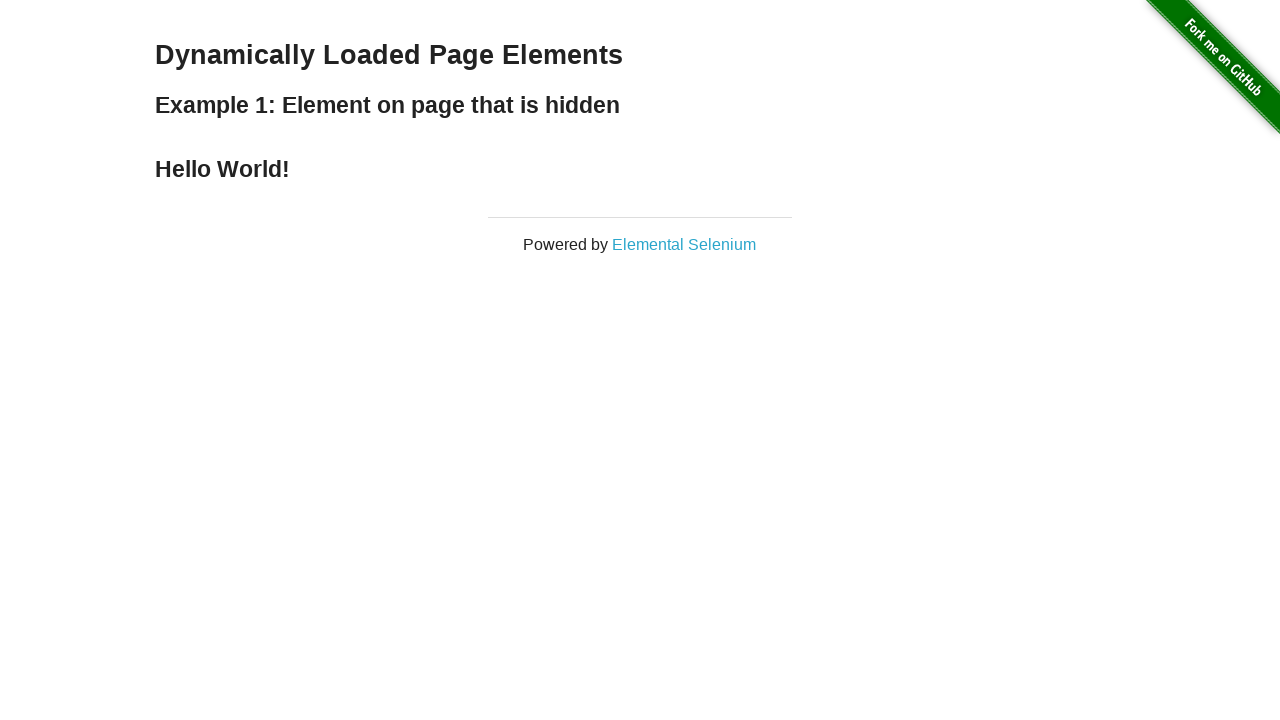